Tests todo MVC application by adding two todo items and marking the first one as completed

Starting URL: https://demo.playwright.dev/todomvc/#/

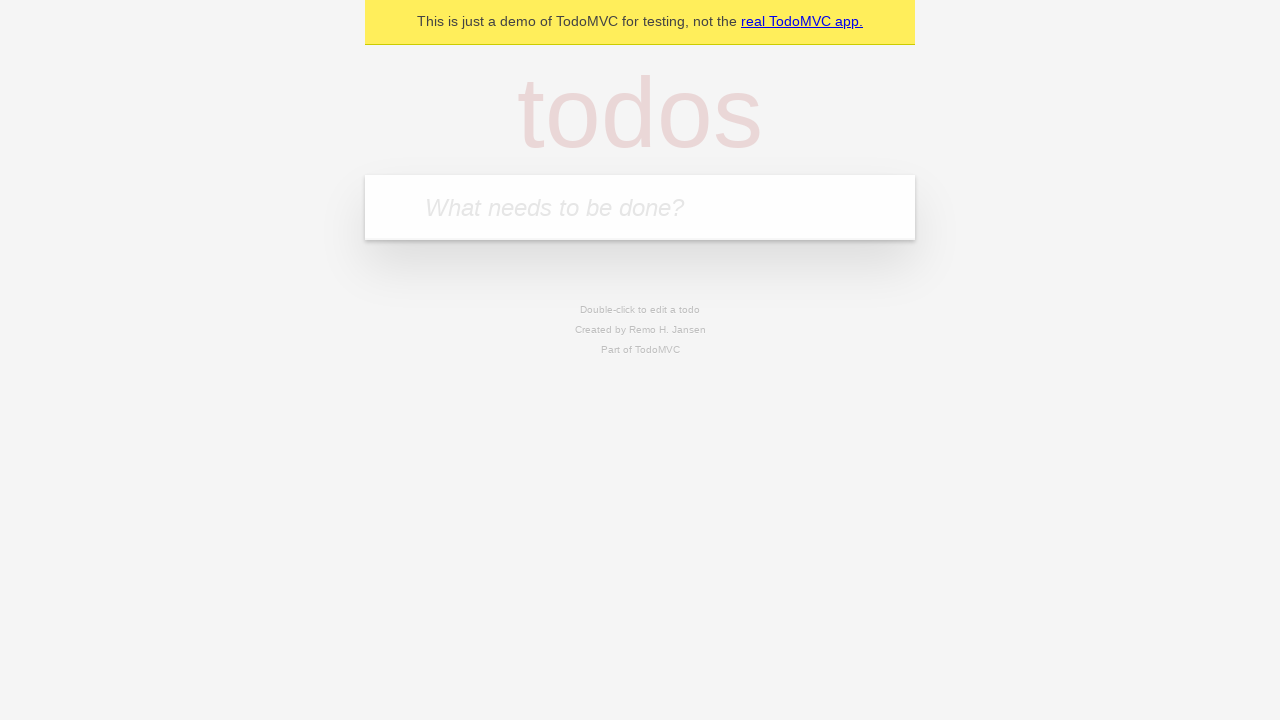

Located the todo input field
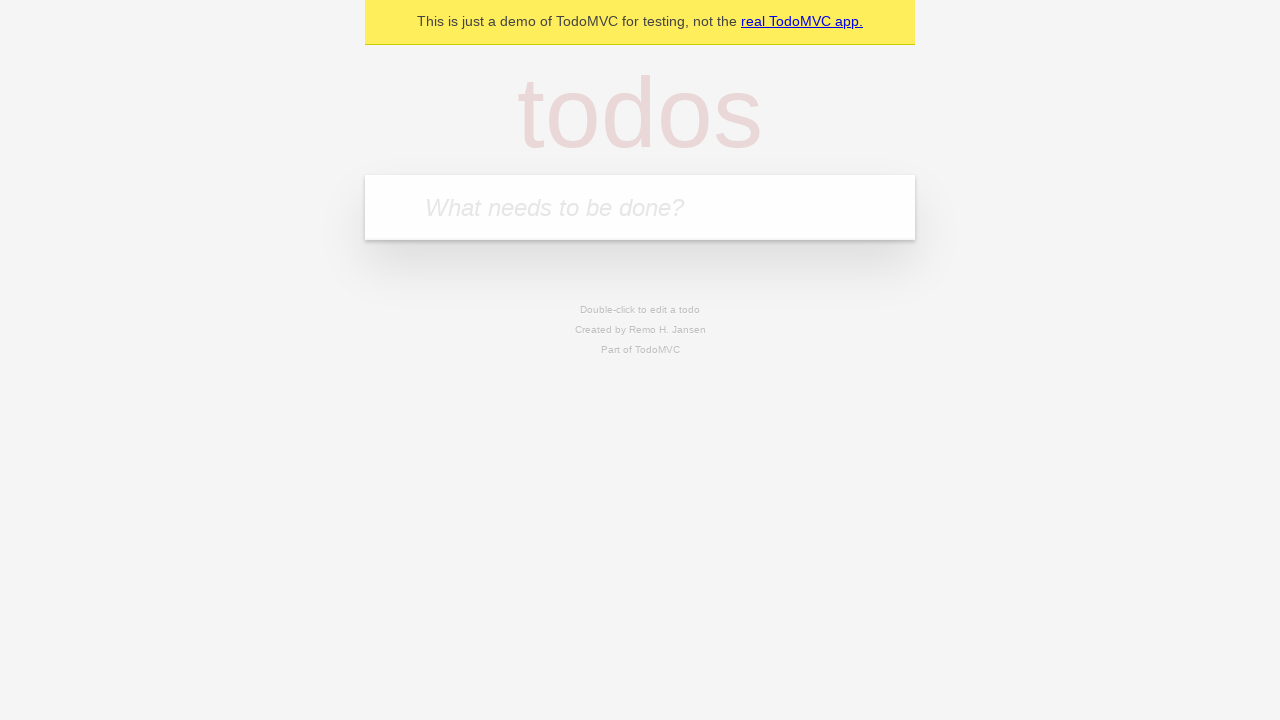

Filled first todo item: 'Finish playwright course' on internal:attr=[placeholder="What needs to be done?"i]
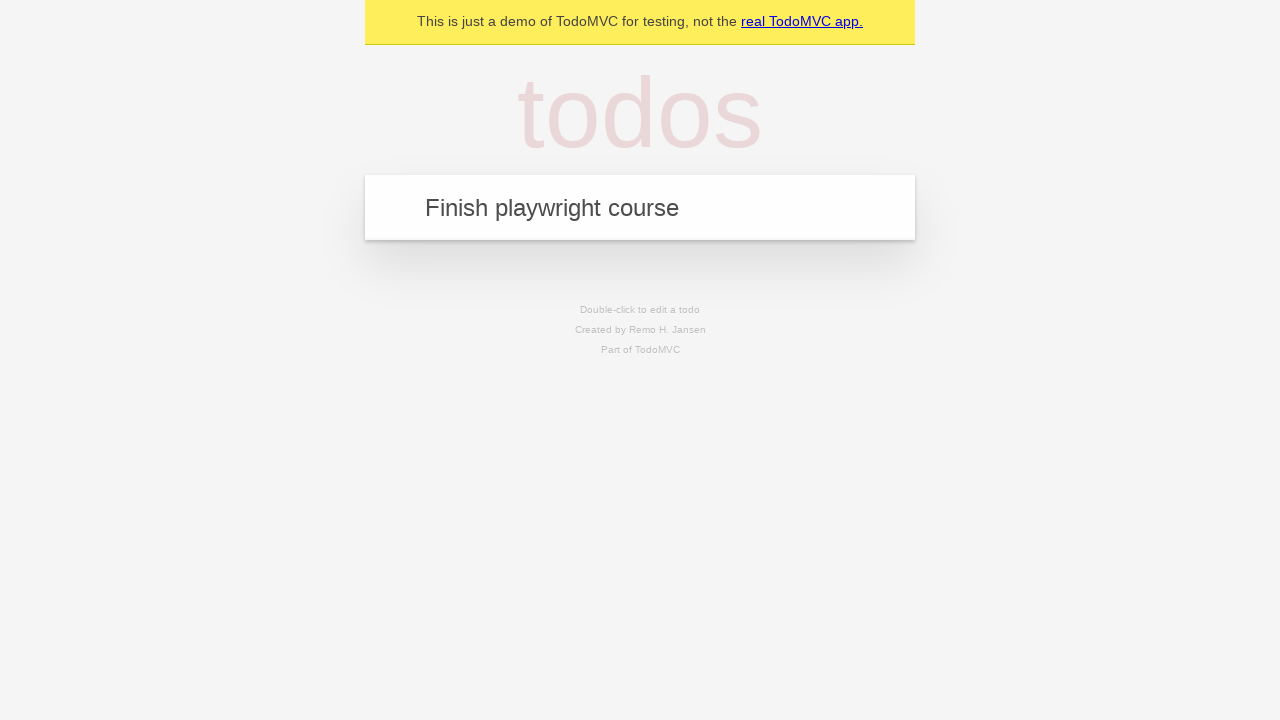

Pressed Enter to add first todo item on internal:attr=[placeholder="What needs to be done?"i]
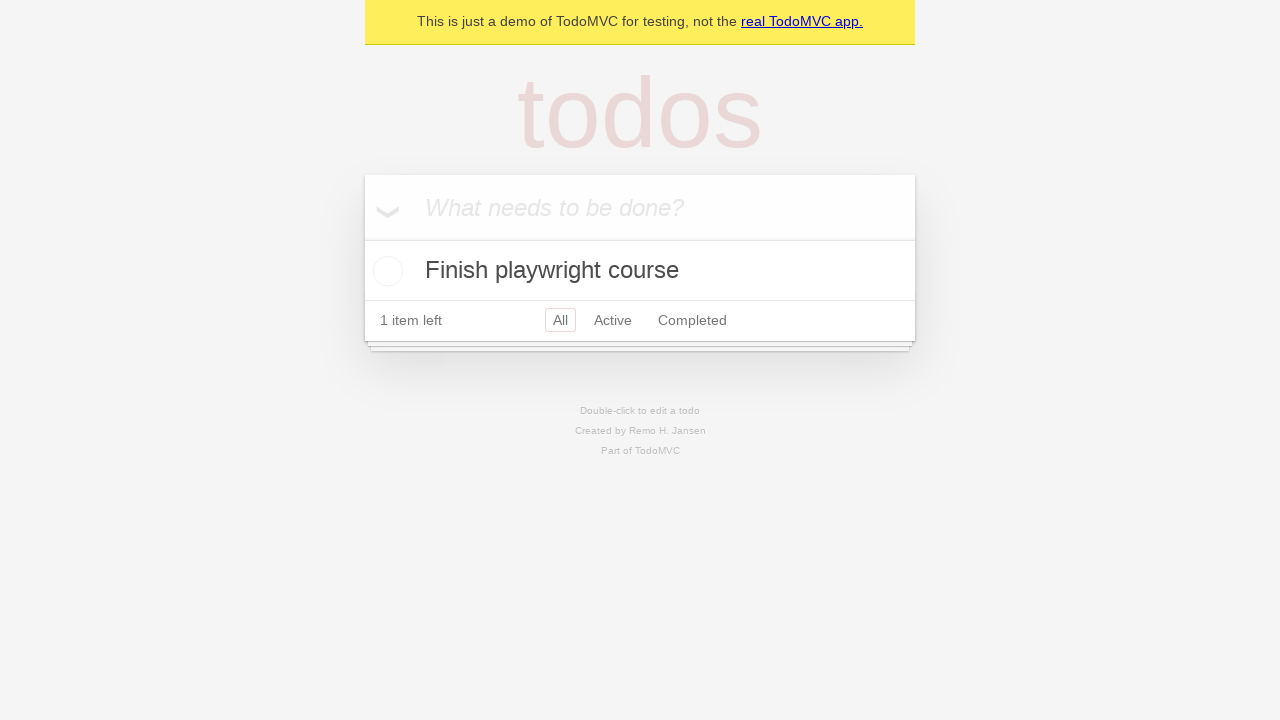

Filled second todo item: 'Add automation skills to resume' on internal:attr=[placeholder="What needs to be done?"i]
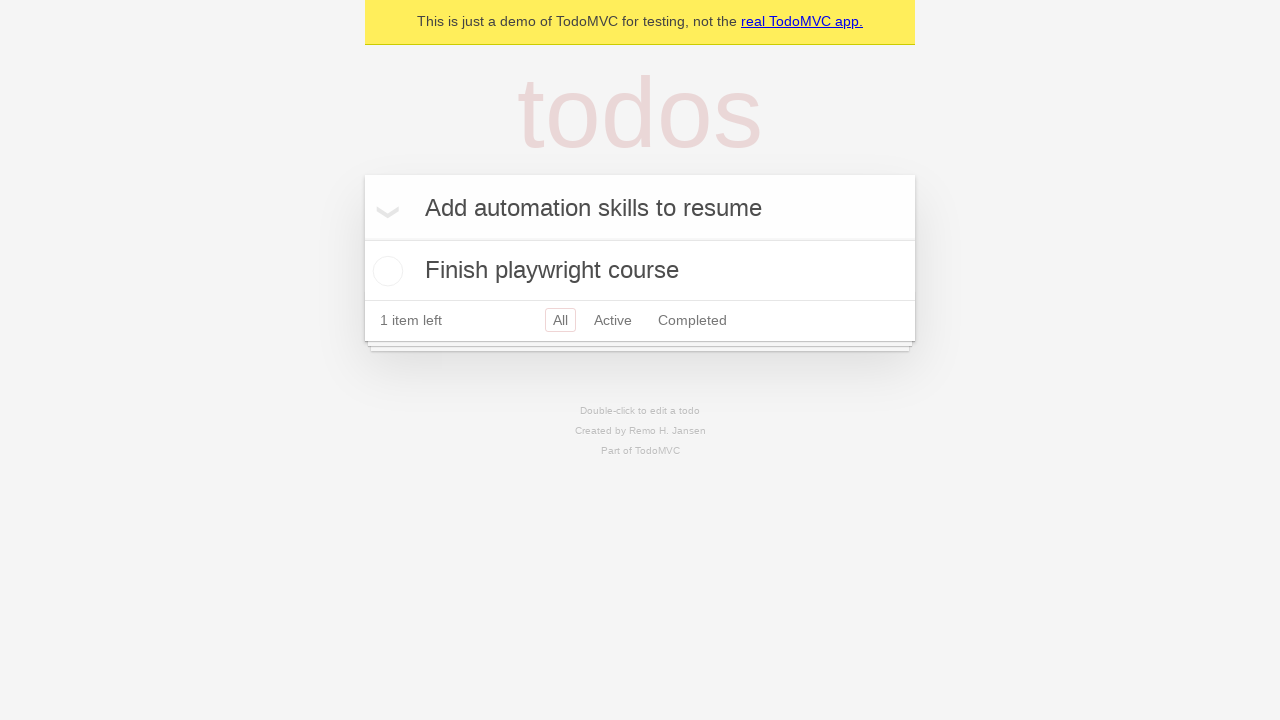

Pressed Enter to add second todo item on internal:attr=[placeholder="What needs to be done?"i]
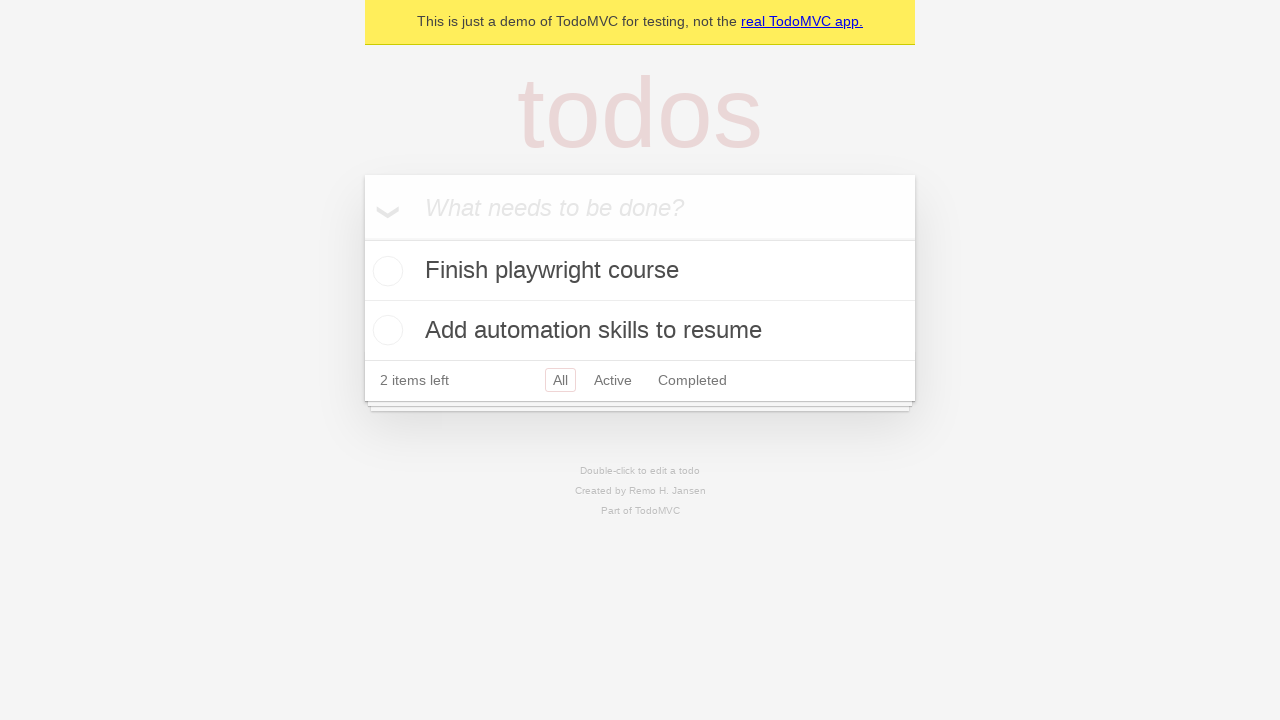

Marked first todo item as completed at (385, 271) on internal:testid=[data-testid="todo-item"s] >> internal:role=checkbox >> nth=0
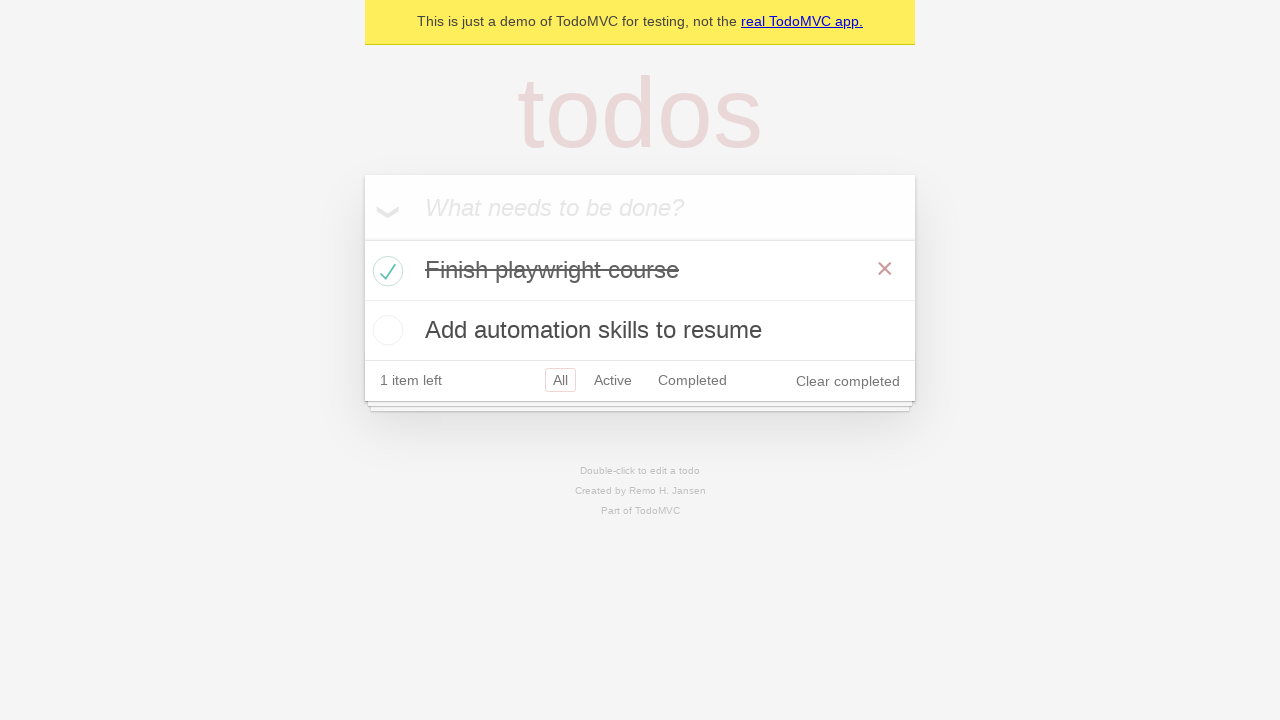

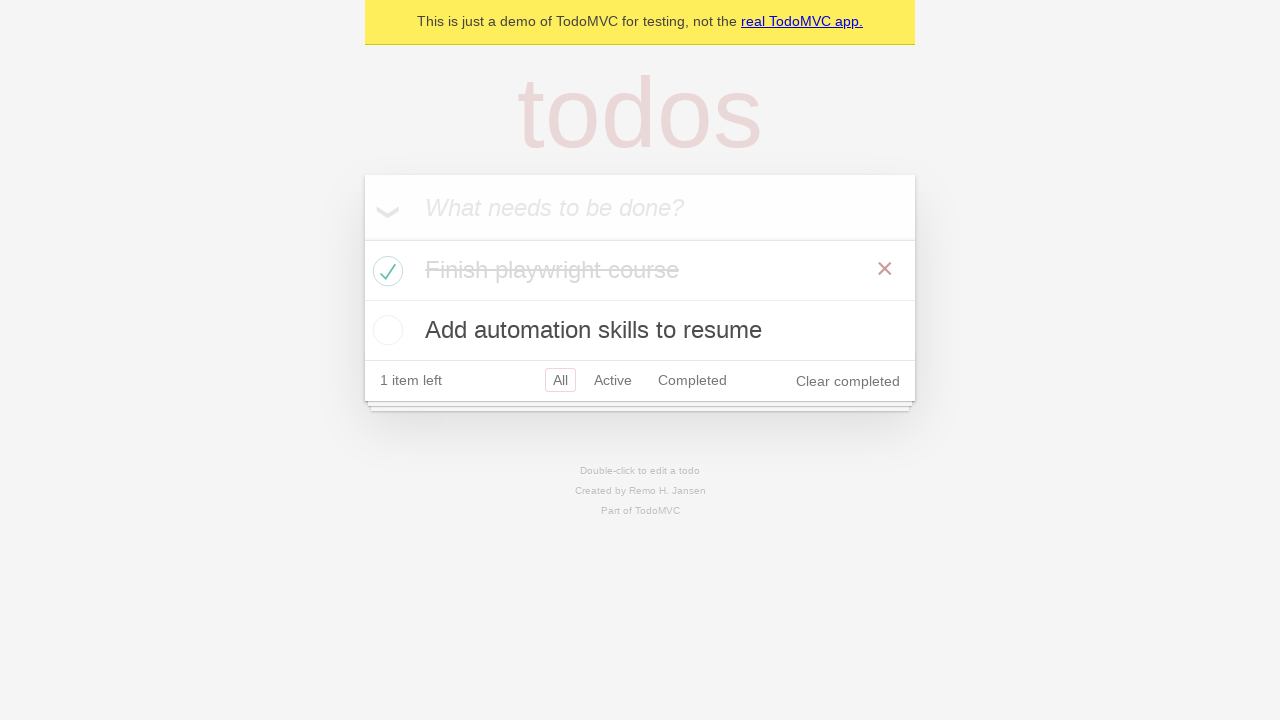